Navigates to NSE India website, hovers over Market Data menu item, and clicks on Pre-Open Market option from the dropdown

Starting URL: https://www.nseindia.com/

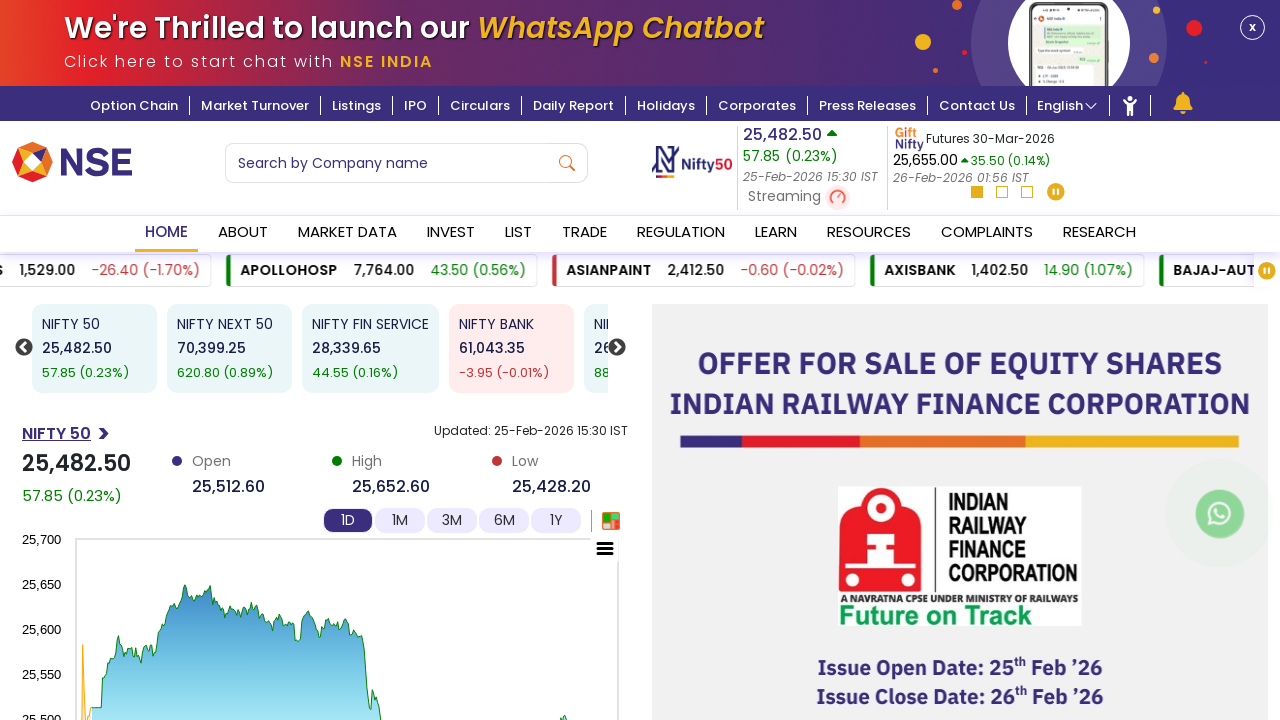

Hovered over Market Data menu item at (347, 234) on xpath=//li/a[text()='Market Data']
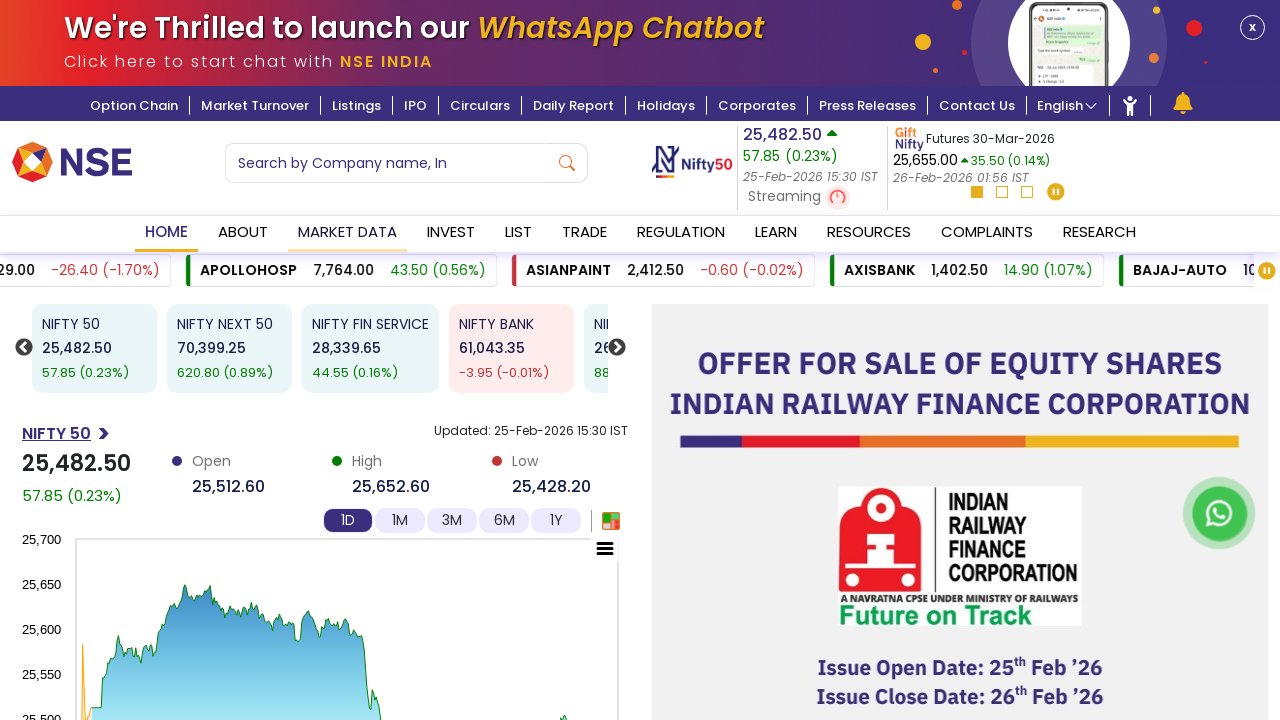

Clicked on Pre-Open Market option from dropdown at (176, 346) on xpath=//li/a[text()='Pre-Open Market']
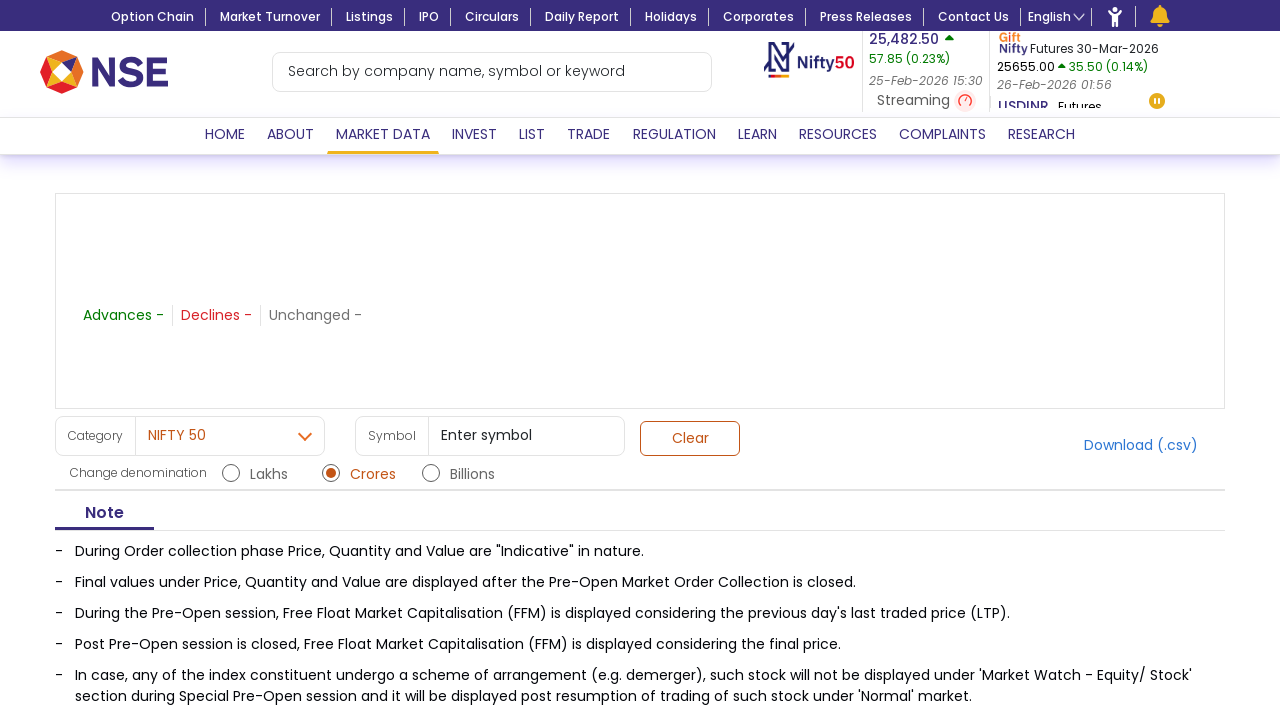

Pre-Open Market page loaded successfully
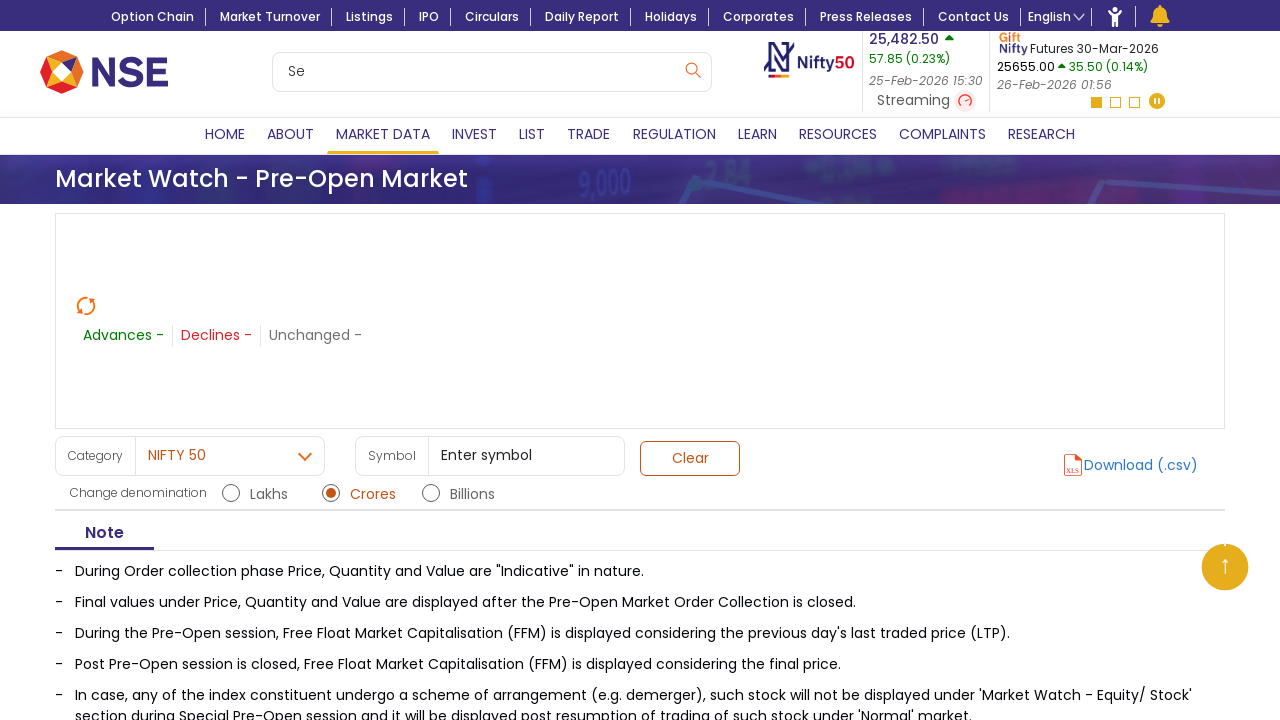

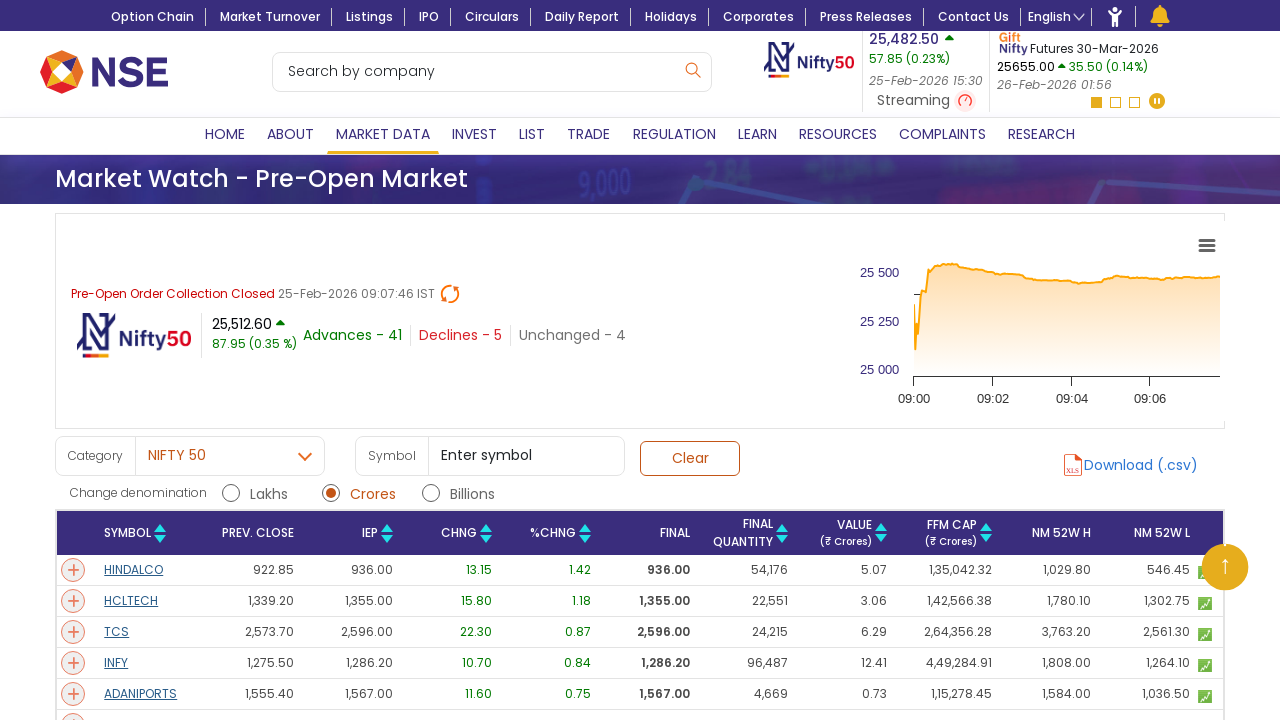